Tests right-click (context click) functionality on an image element on a popup menu sample page to trigger a context menu.

Starting URL: http://deluxe-menu.com/popup-mode-sample.html

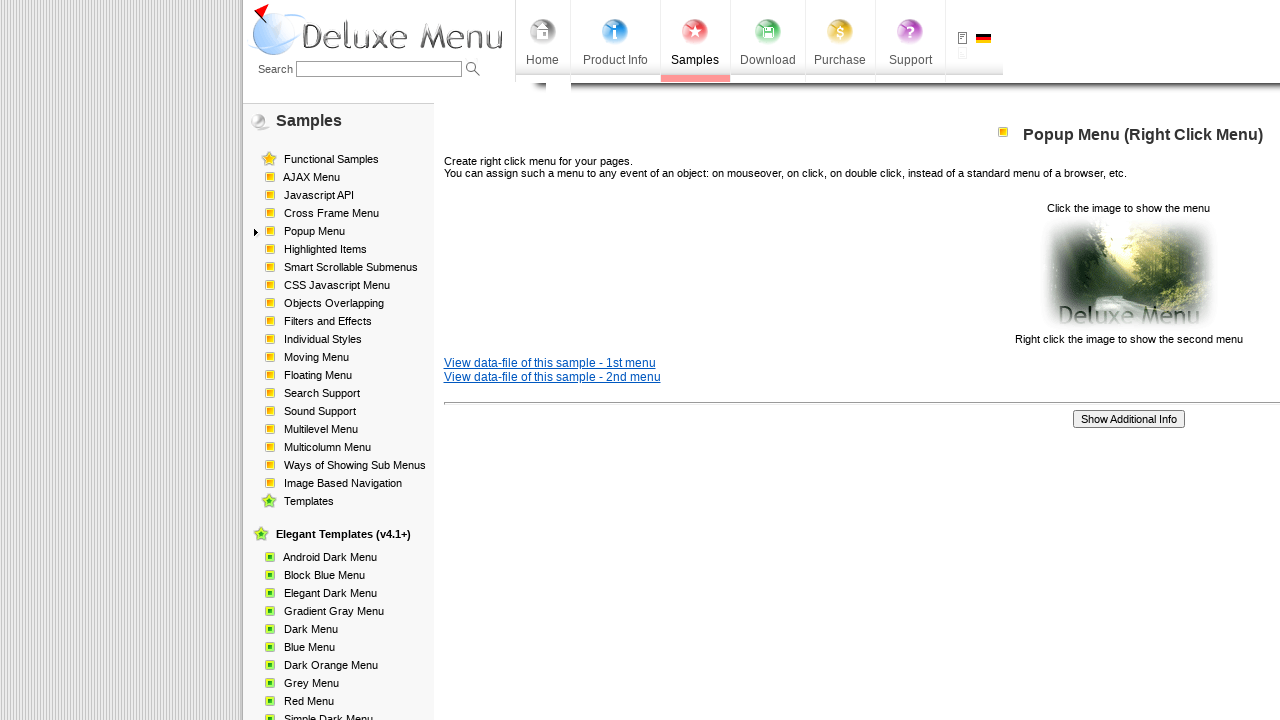

Navigated to popup menu sample page
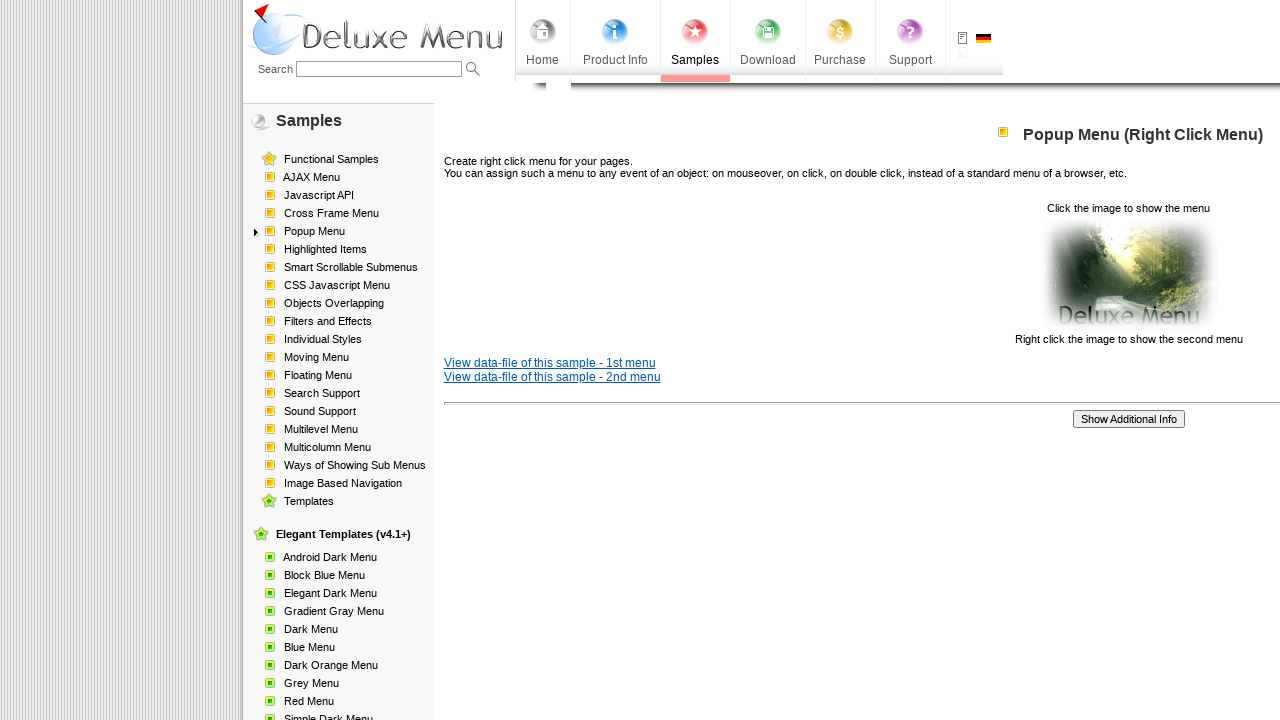

Located image element on the page
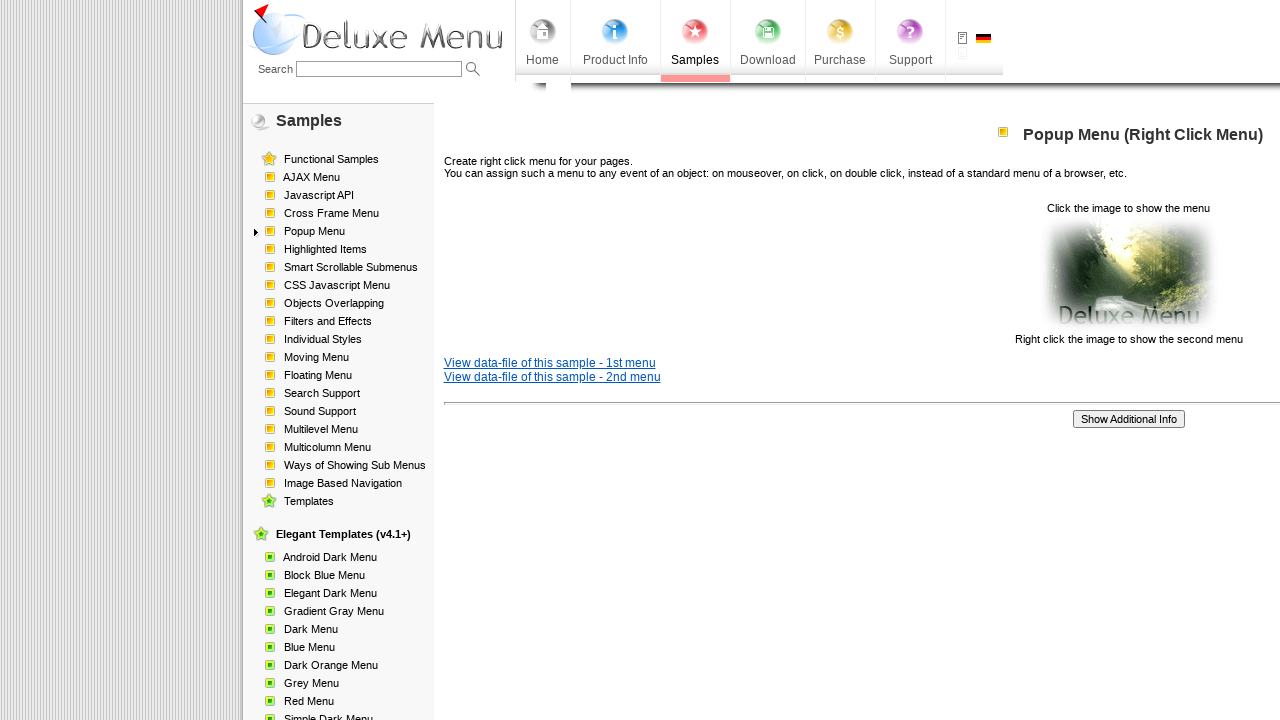

Right-clicked on image element to trigger context menu at (1128, 274) on xpath=//html/body/div/table/tbody/tr/td[2]/div[2]/table[1]/tbody/tr/td[3]/p[2]/i
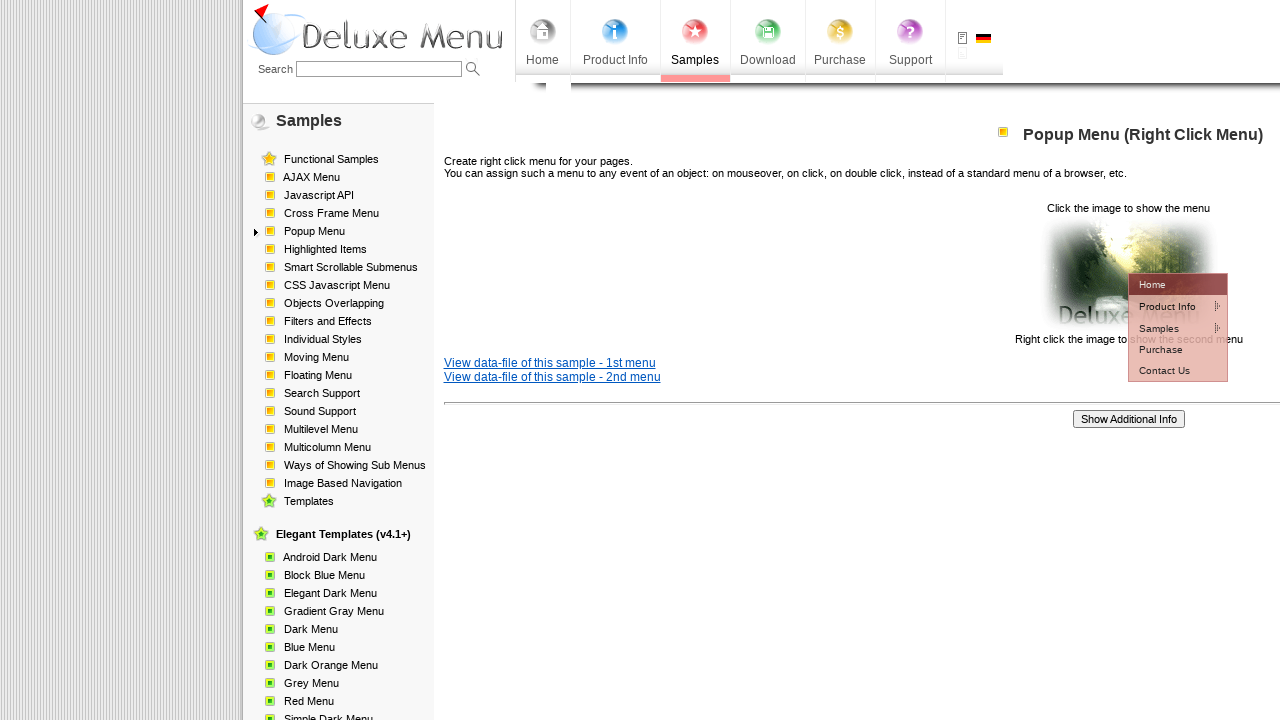

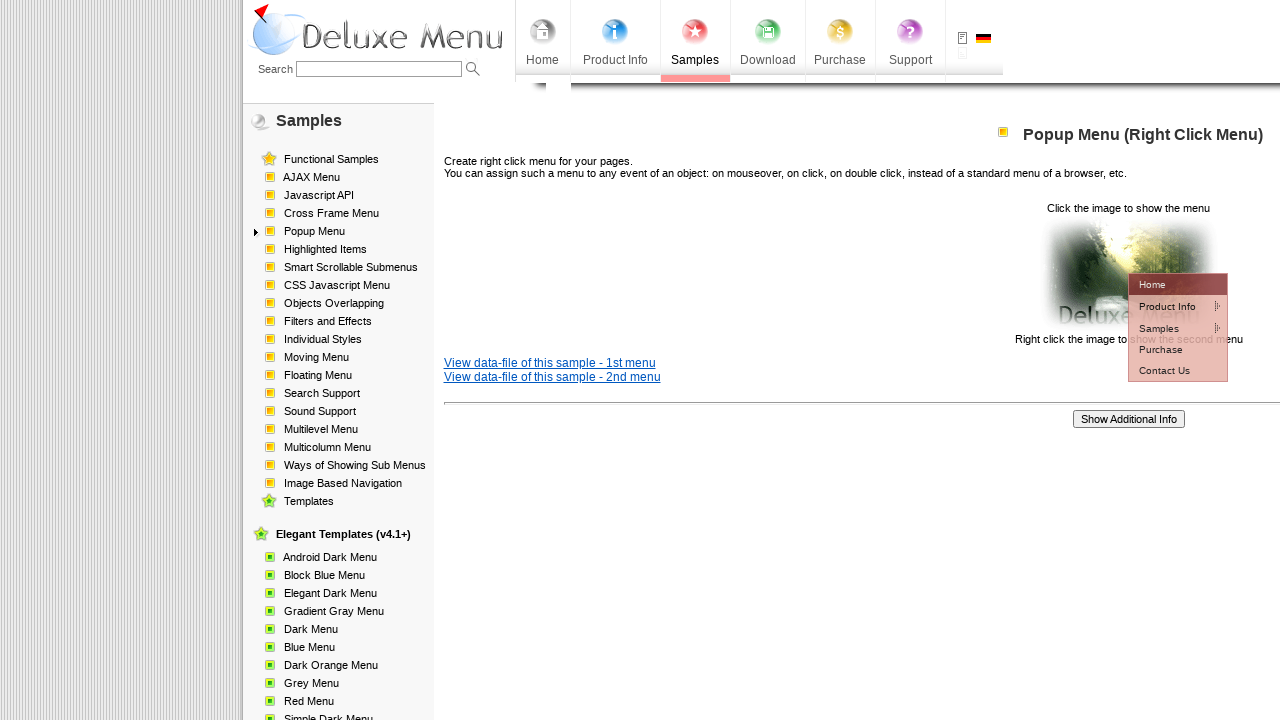